Tests window handling by clicking a link that opens a new tab/window, then switches to the new window to verify it opened correctly.

Starting URL: https://opensource-demo.orangehrmlive.com/web/index.php/auth/login

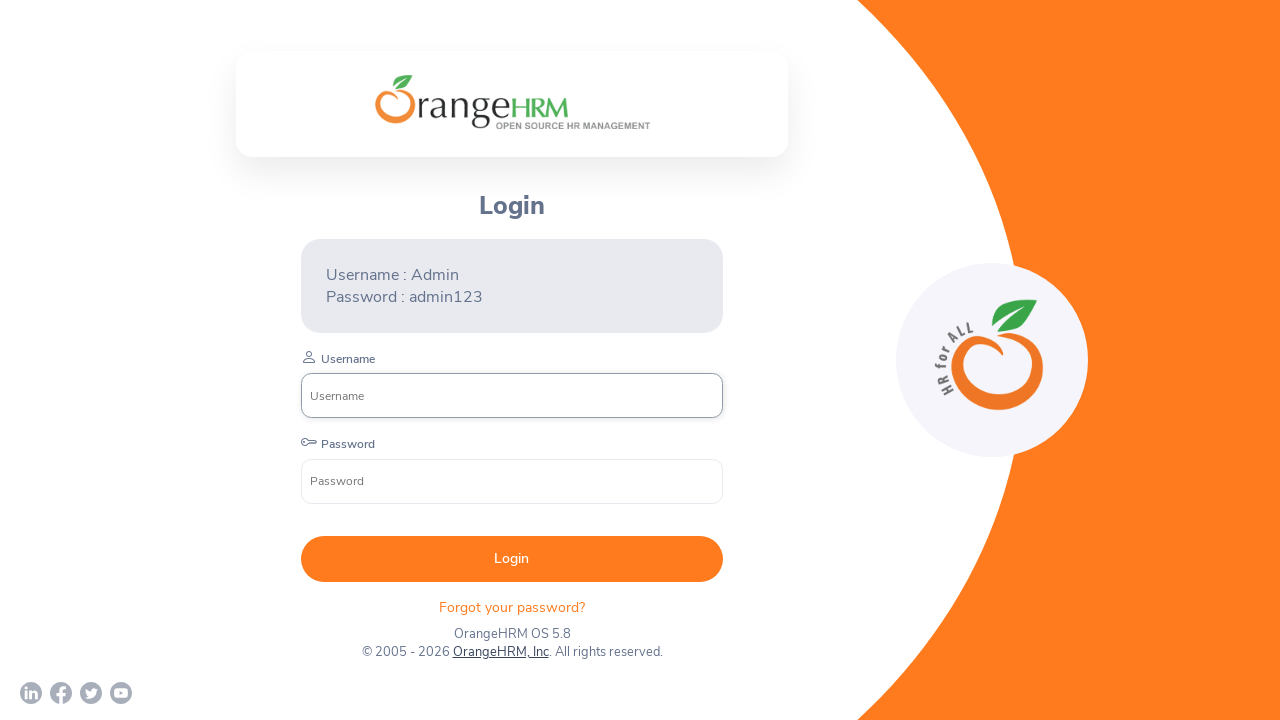

Waited for OrangeHRM external link to be visible
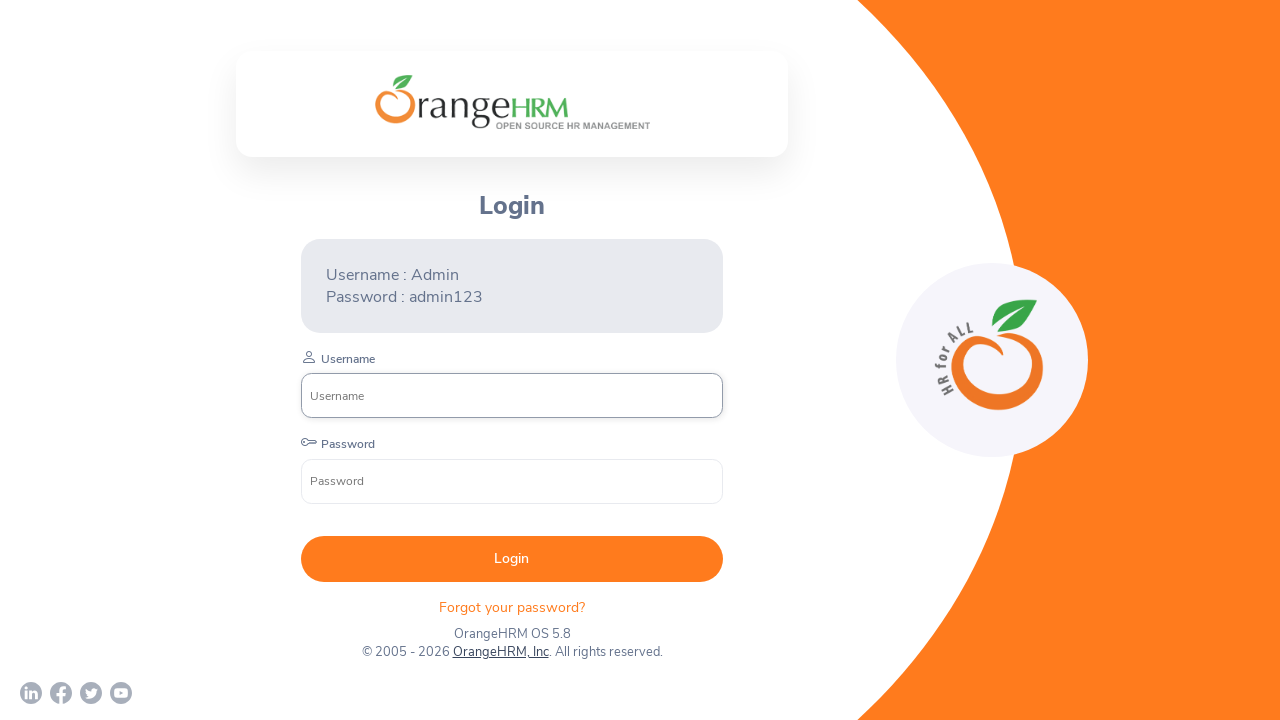

Clicked link that opens OrangeHRM in new tab/window at (500, 652) on a[href='http://www.orangehrm.com']
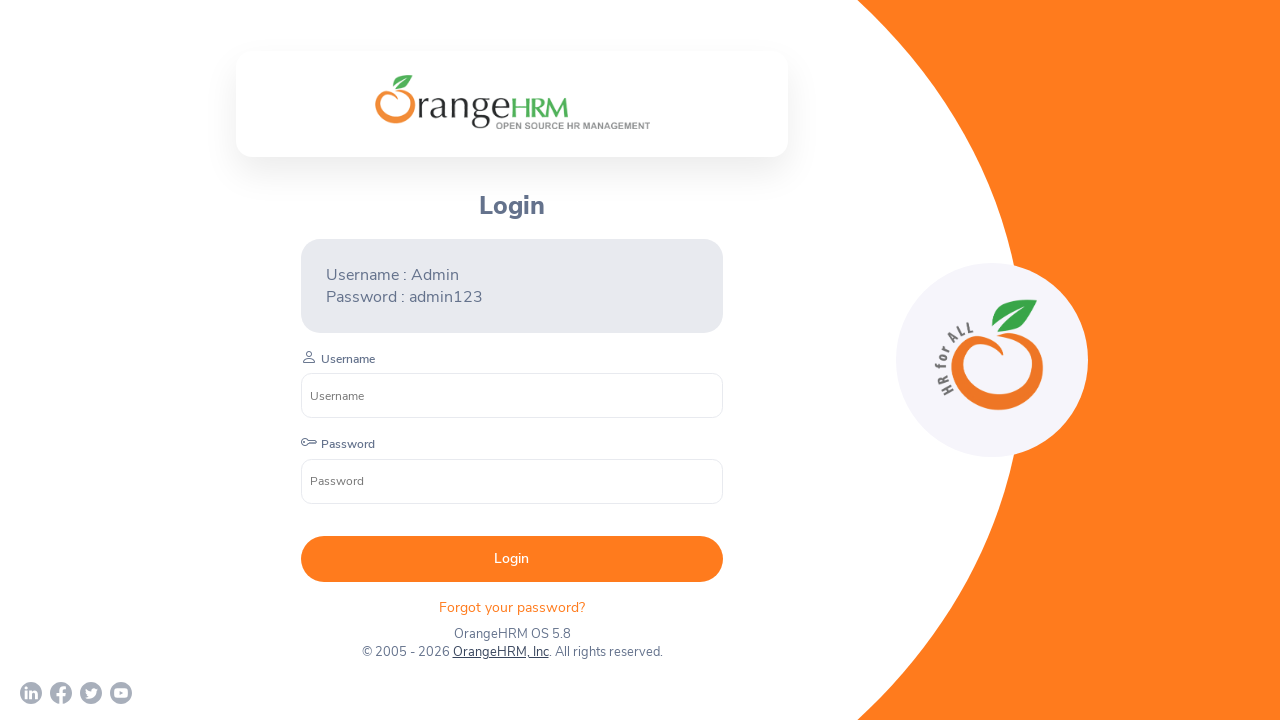

Captured new page/window that opened
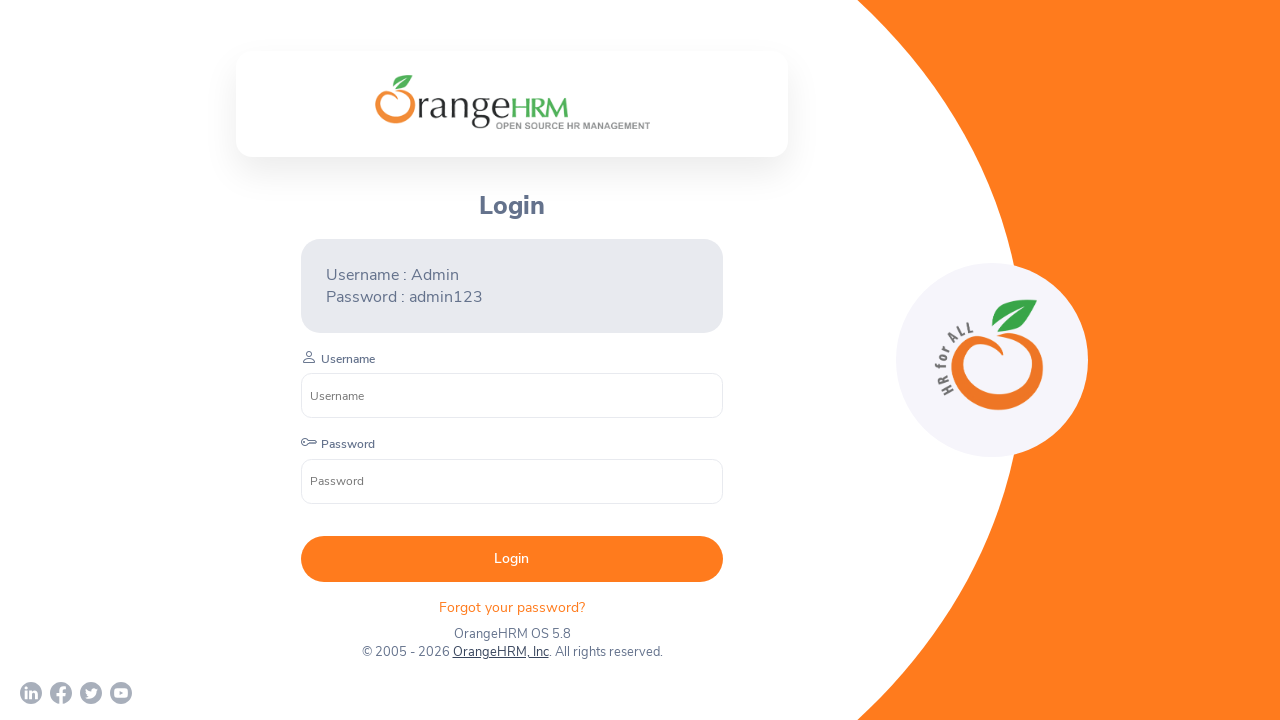

Waited for new page to fully load
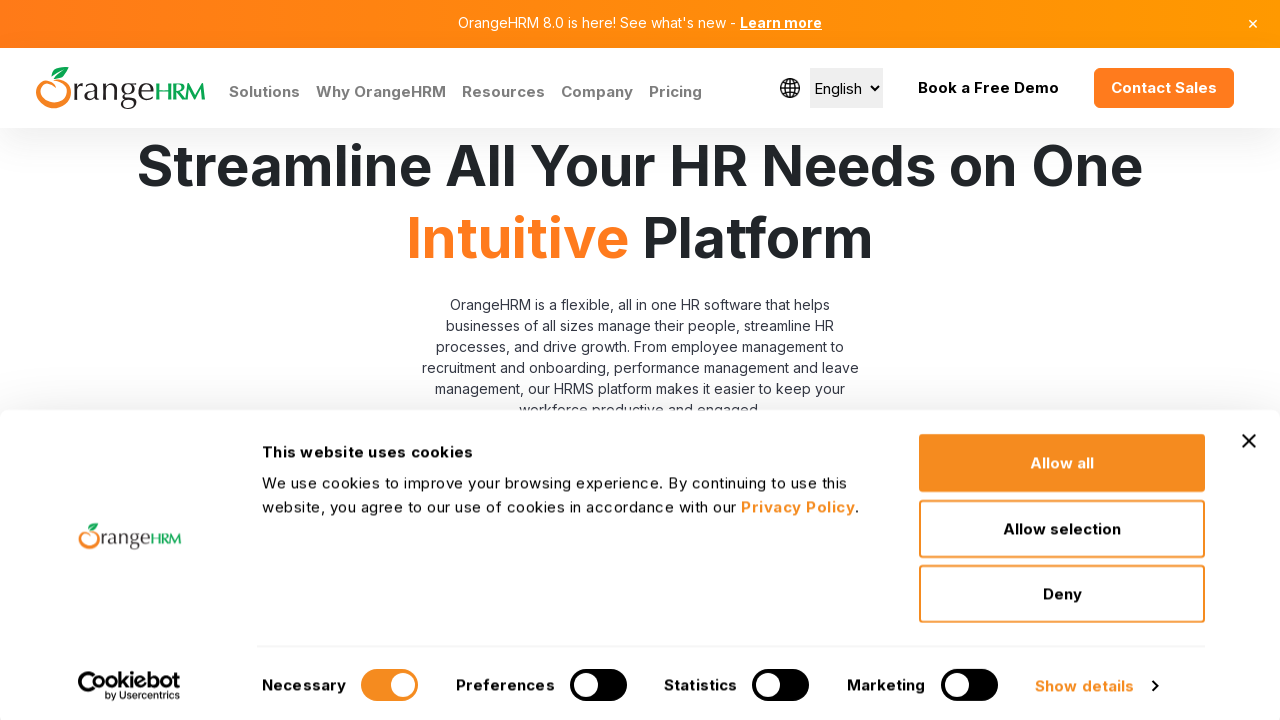

Retrieved new page title: Human Resources Management Software | HRMS | OrangeHRM
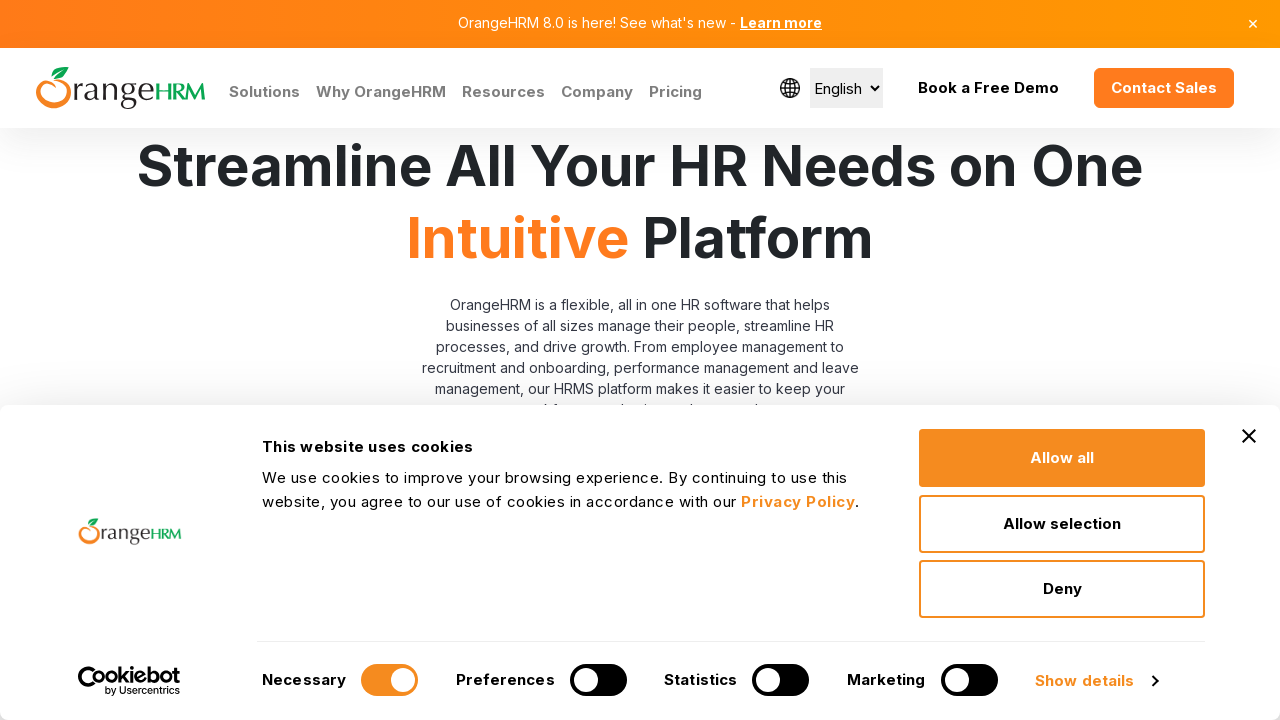

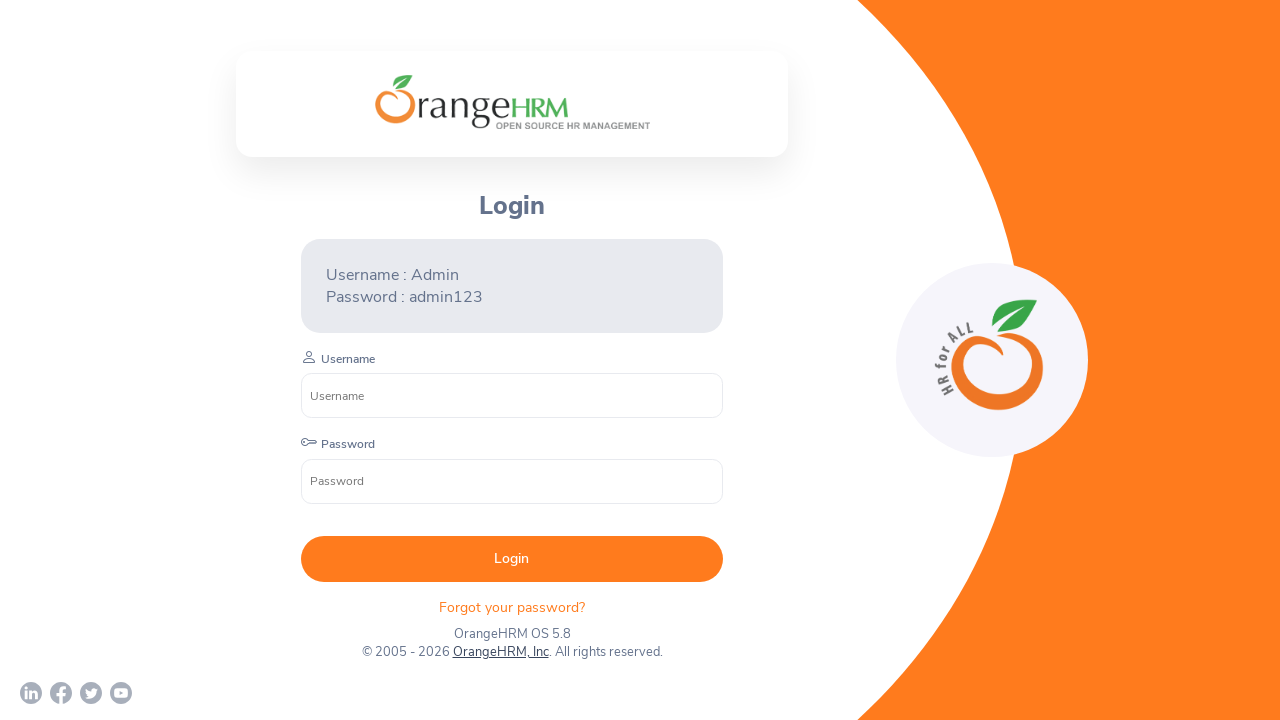